Tests selecting a product quantity on a Polymer shop product detail page by navigating through Shadow DOM elements and selecting quantity "3" from a dropdown

Starting URL: https://shop.polymer-project.org/detail/mens_tshirts/Inbox+-+Subtle+Actions+T-Shirt

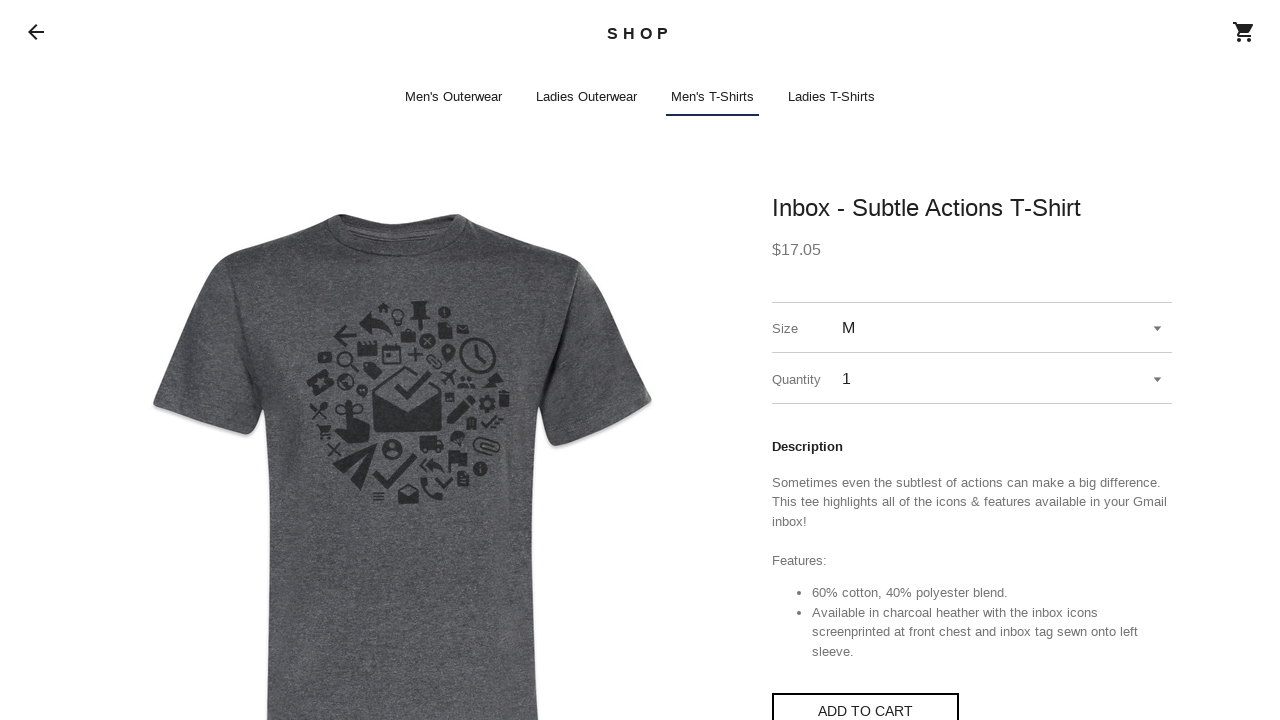

Page loaded with networkidle state
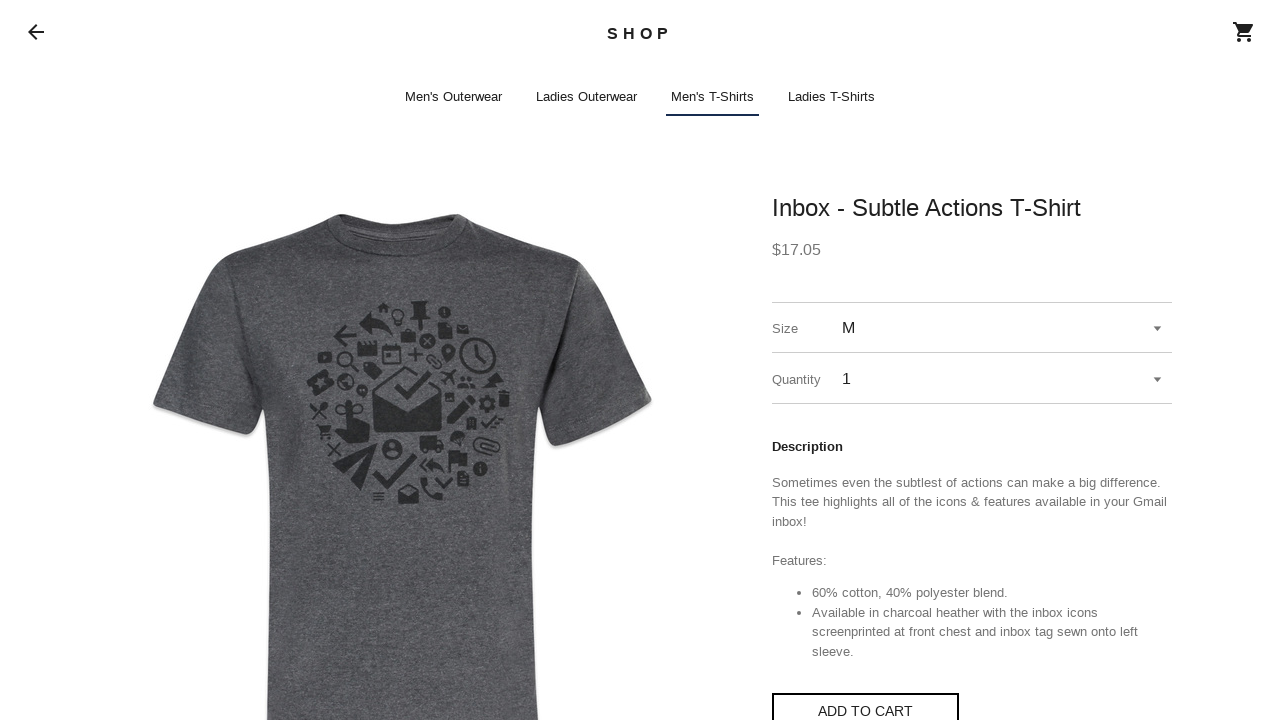

shop-app element is present in DOM
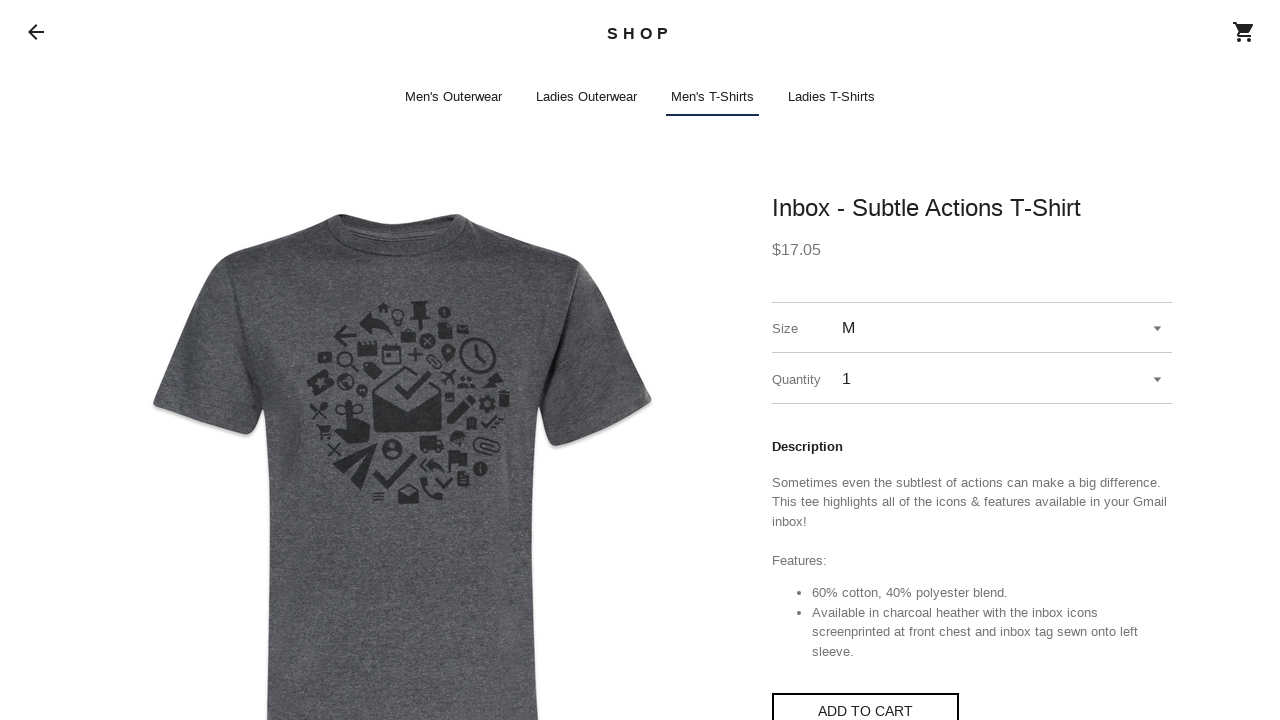

Located quantity select element through Shadow DOM
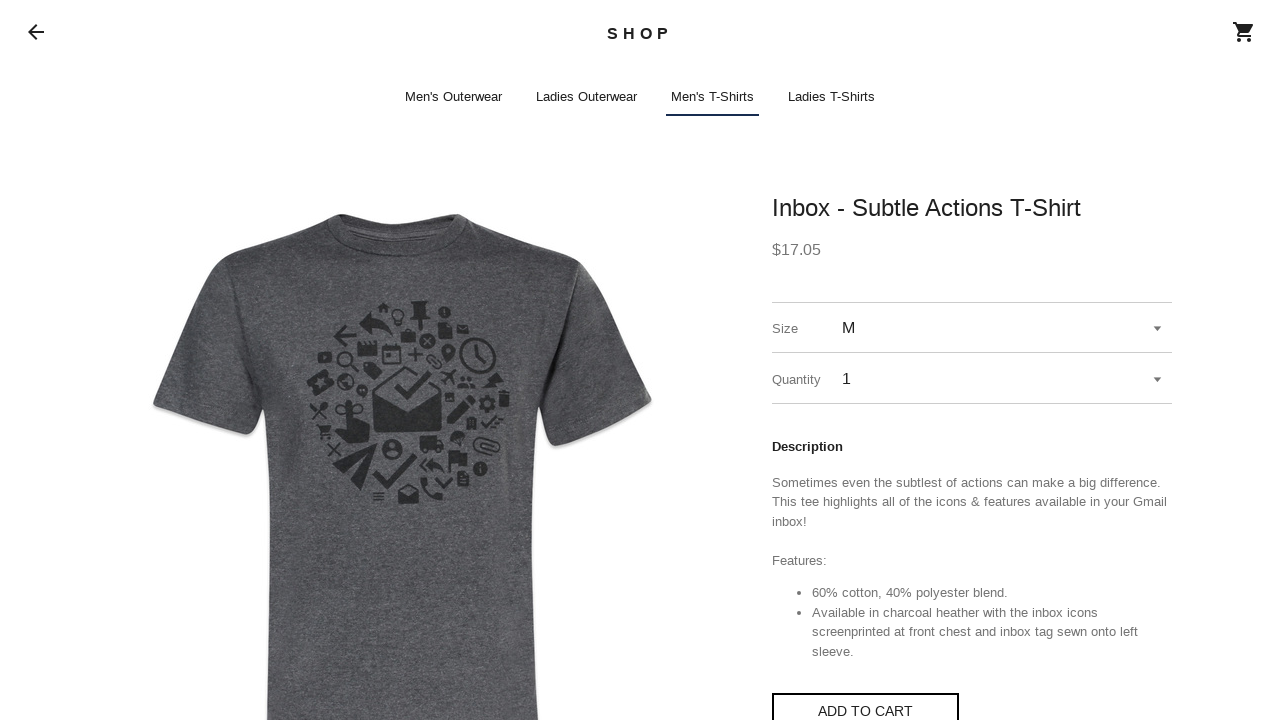

Quantity select dropdown is now visible
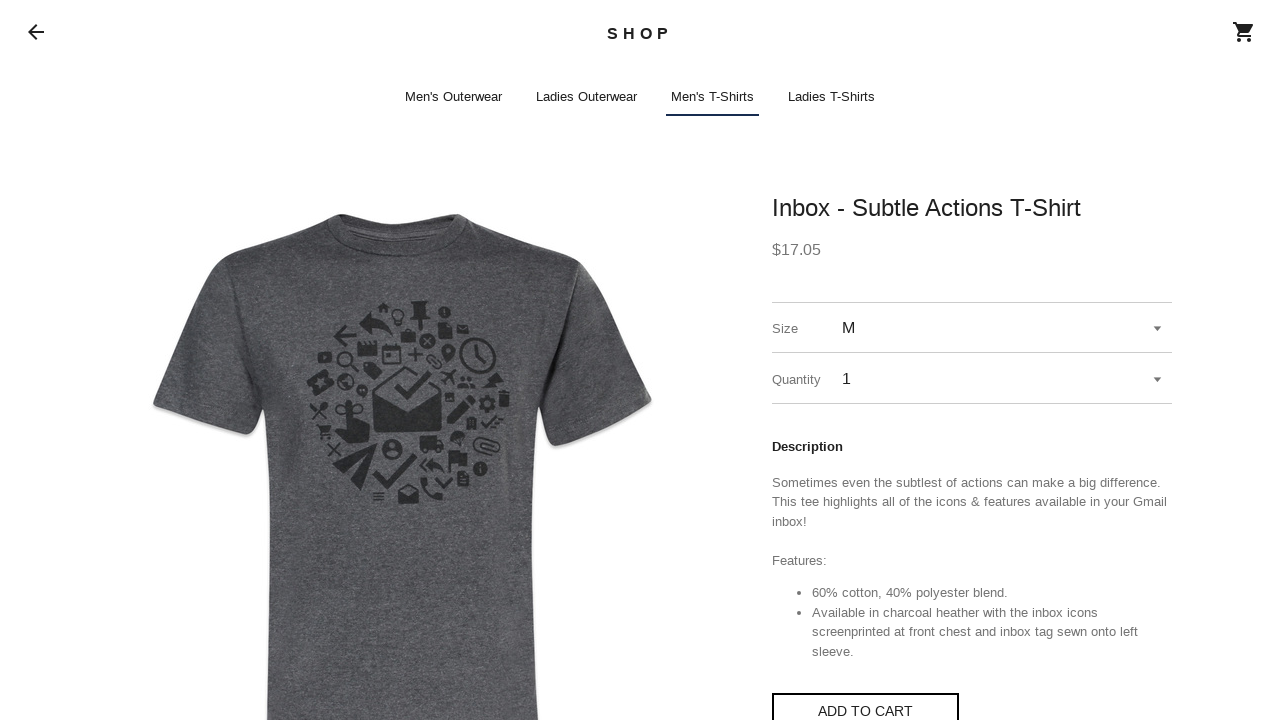

Selected quantity '3' from the dropdown on shop-app >> select#quantitySelect
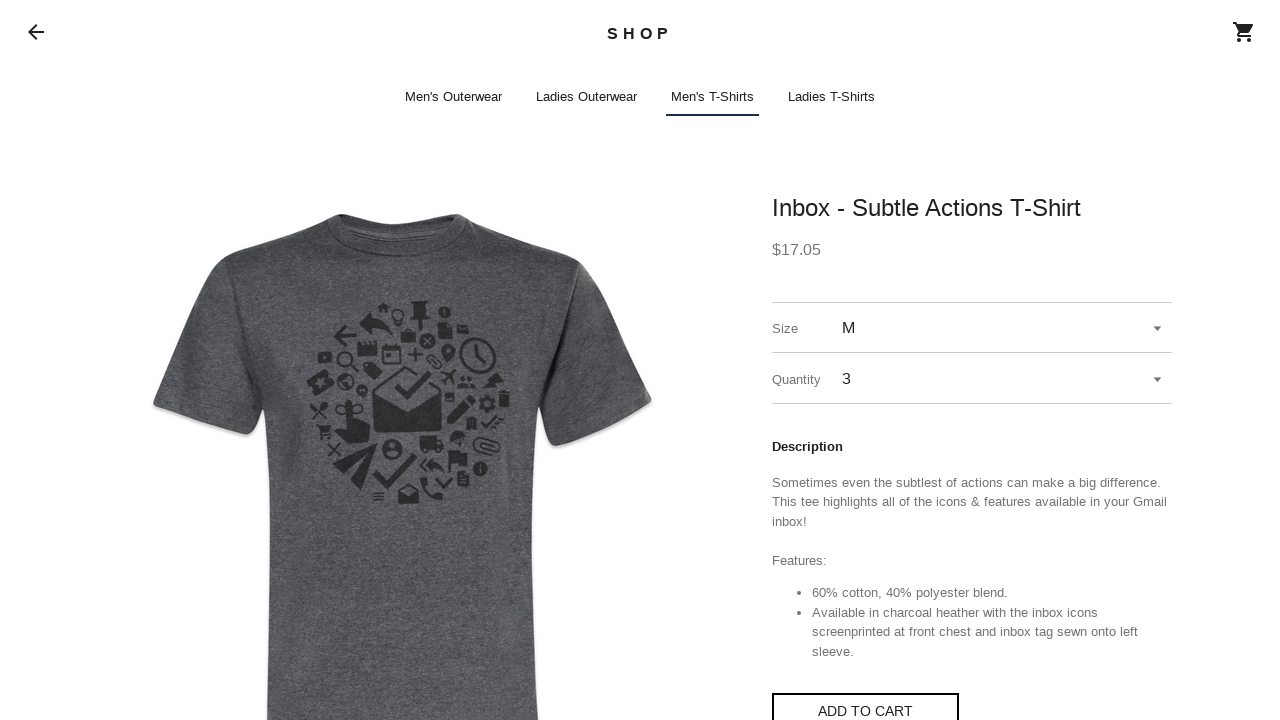

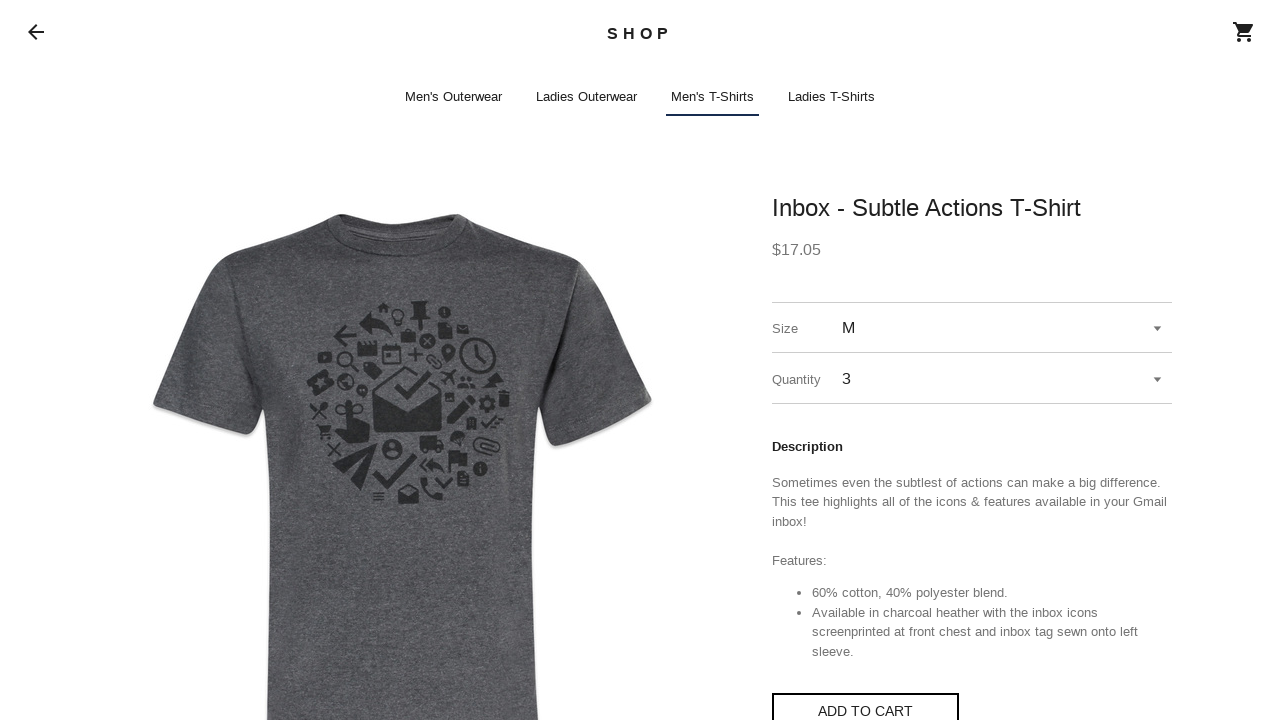